Tests iframe handling by navigating to a W3Schools tryit page, switching to the result iframe, and clicking a button within the iframe to trigger a JavaScript prompt.

Starting URL: https://www.w3schools.com/jsref/tryit.asp?filename=tryjsref_prompt

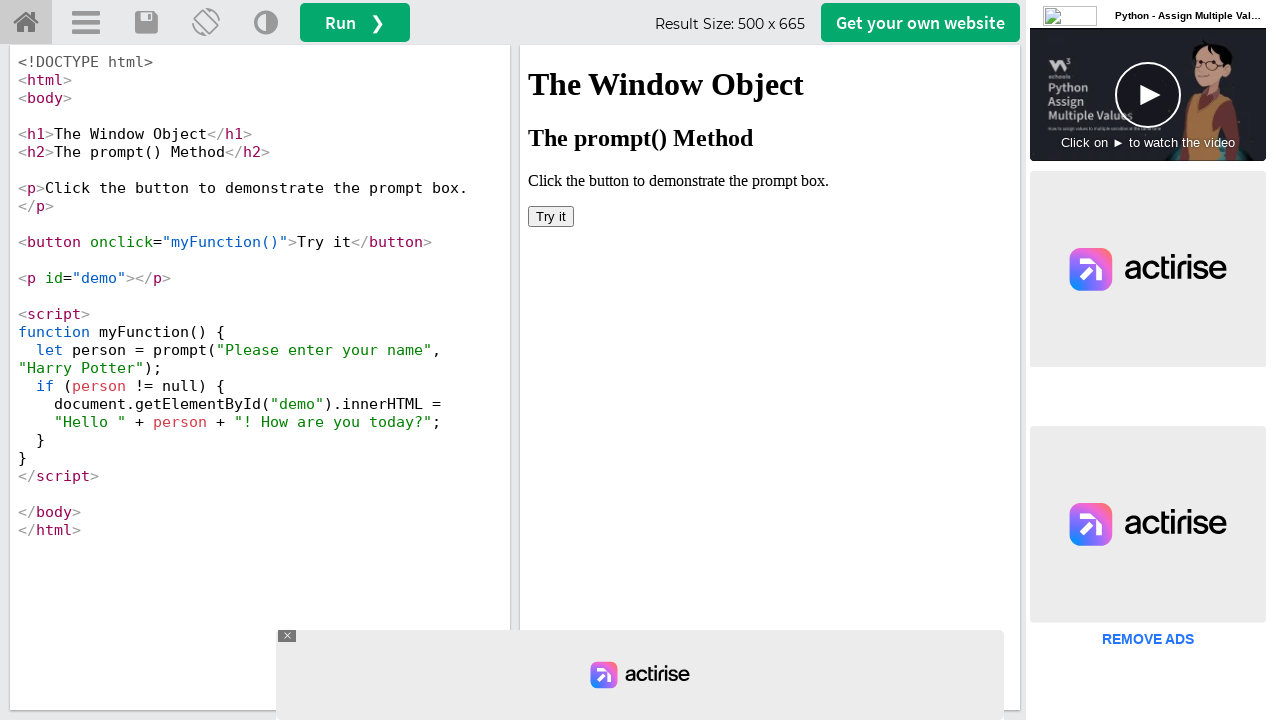

Waited for iframeResult to be available
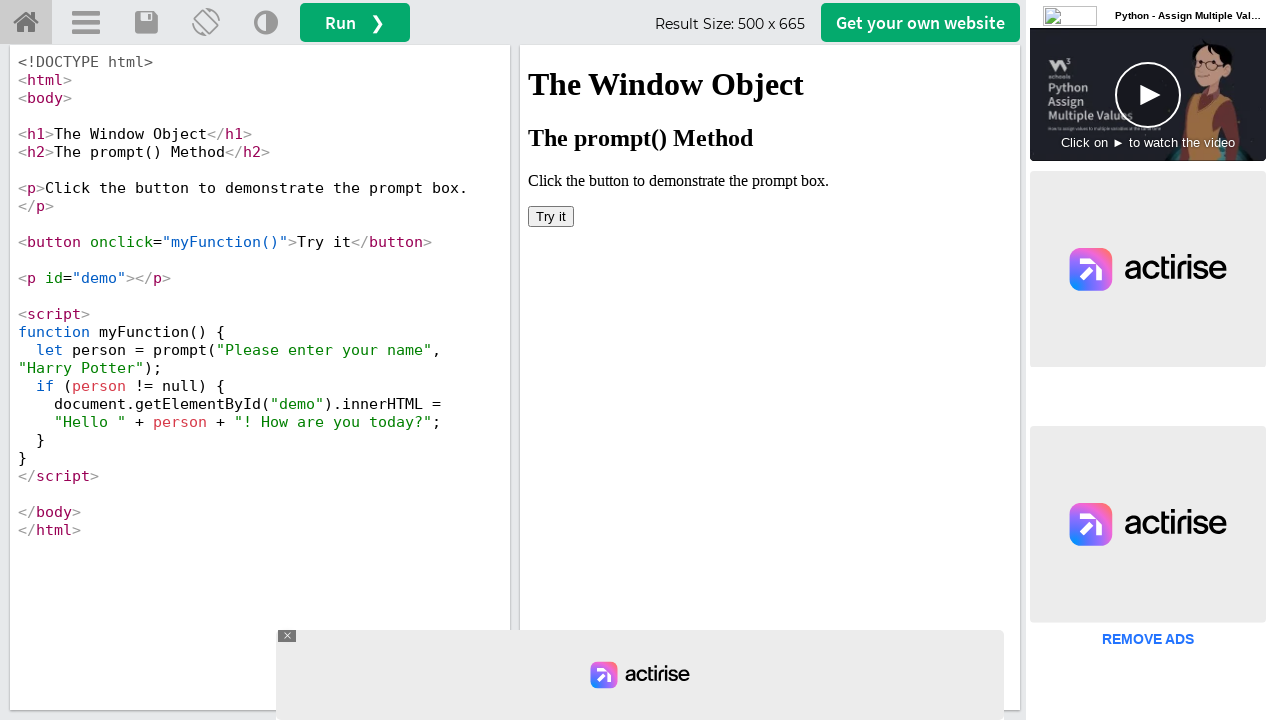

Retrieved content frame from iframe element
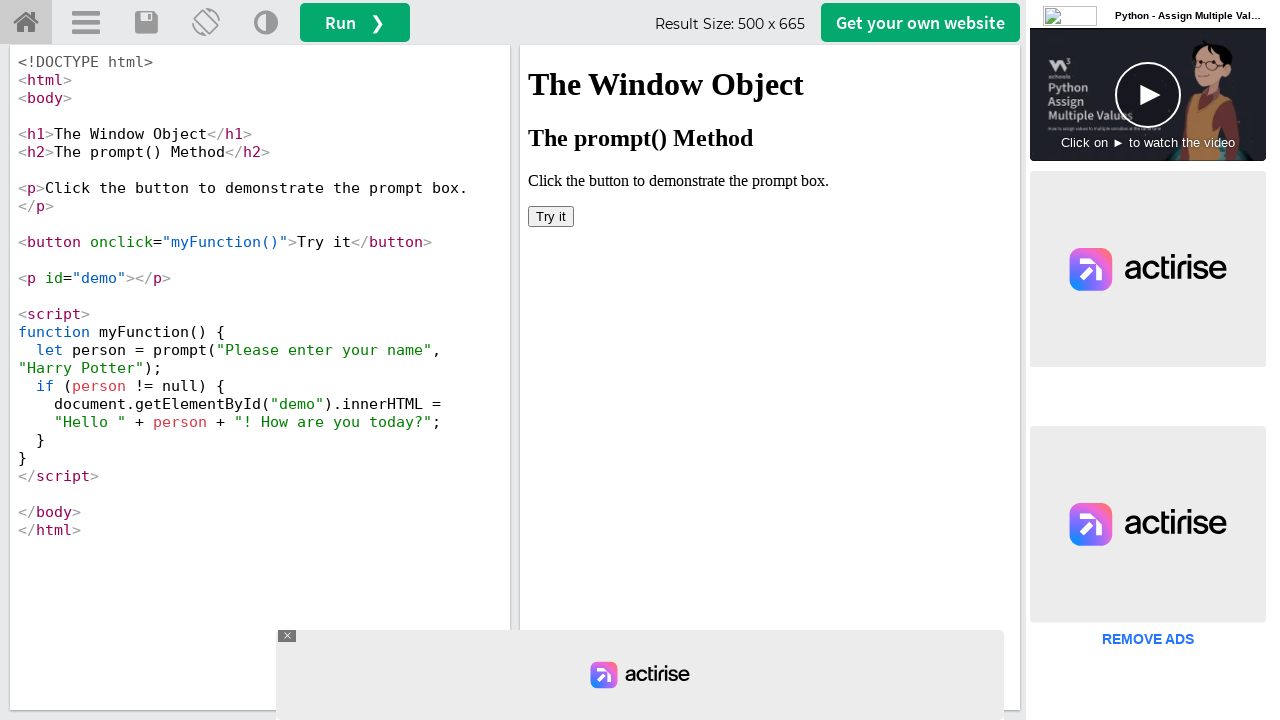

Clicked button within the iframe to trigger JavaScript prompt at (551, 216) on xpath=//html/body/button
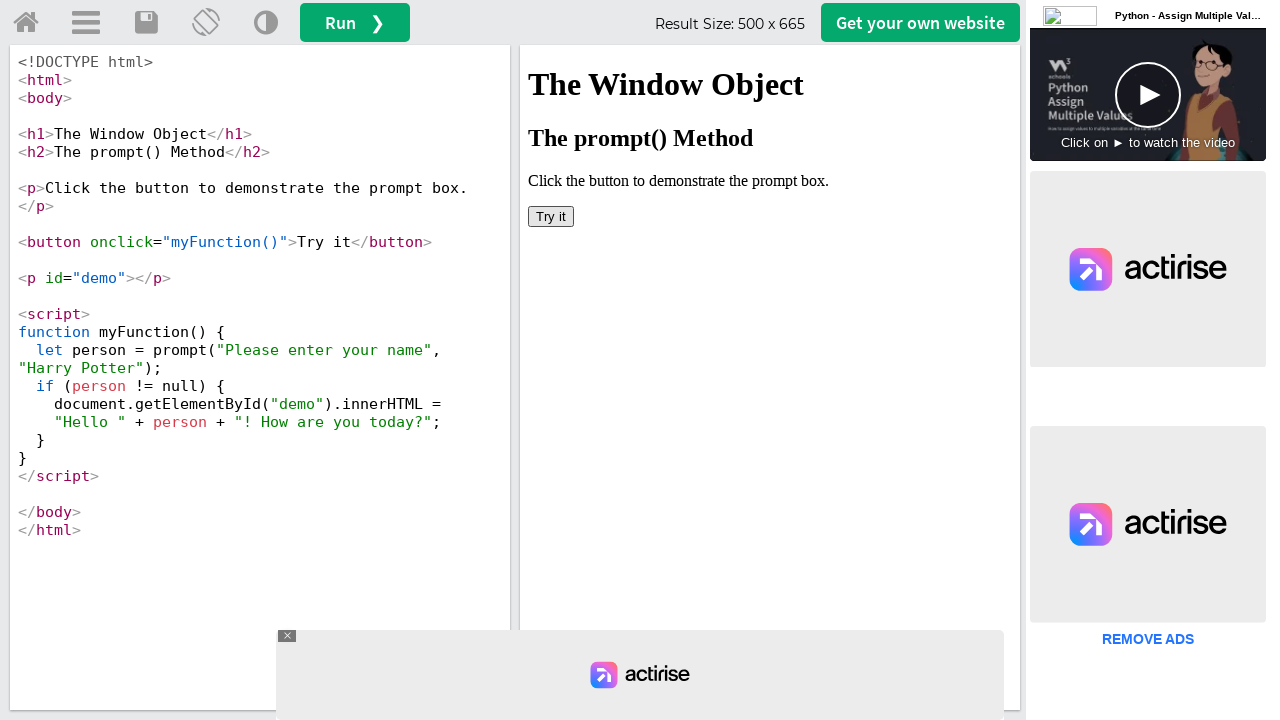

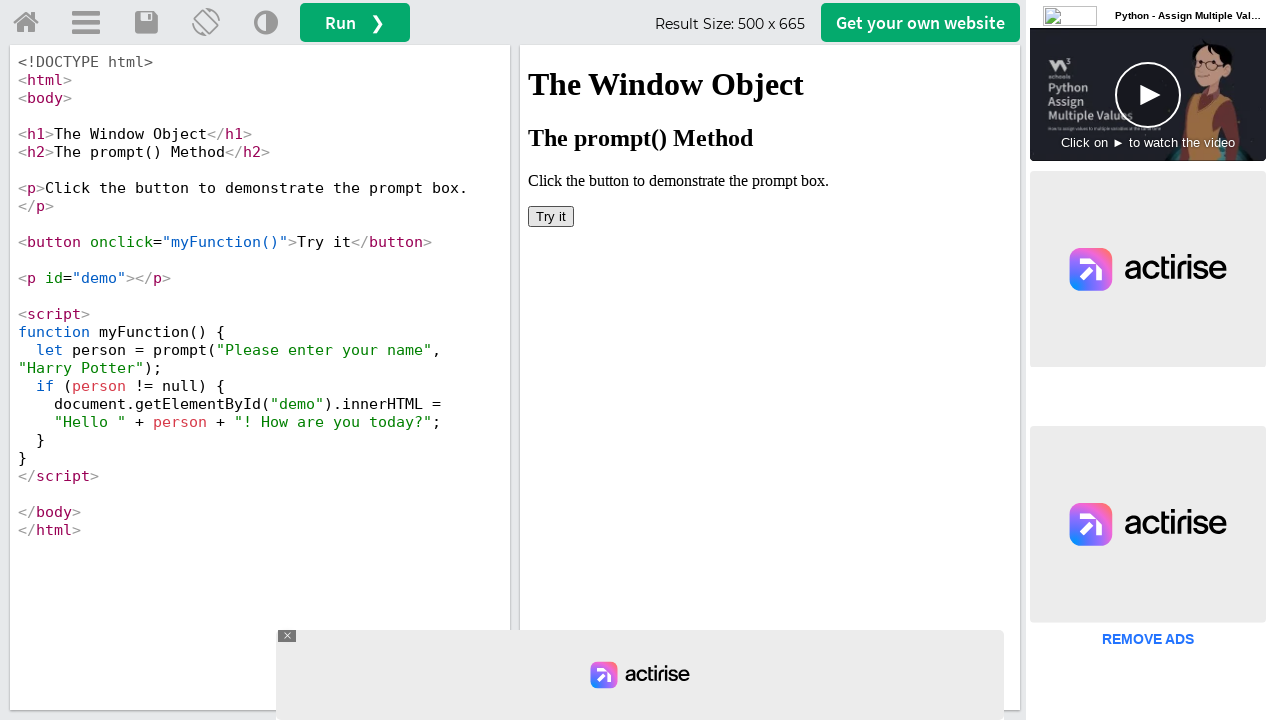